Tests adding a pet name in the new appointment modal by clicking the add button, then filling the pet name field

Starting URL: https://test-a-pet.vercel.app/

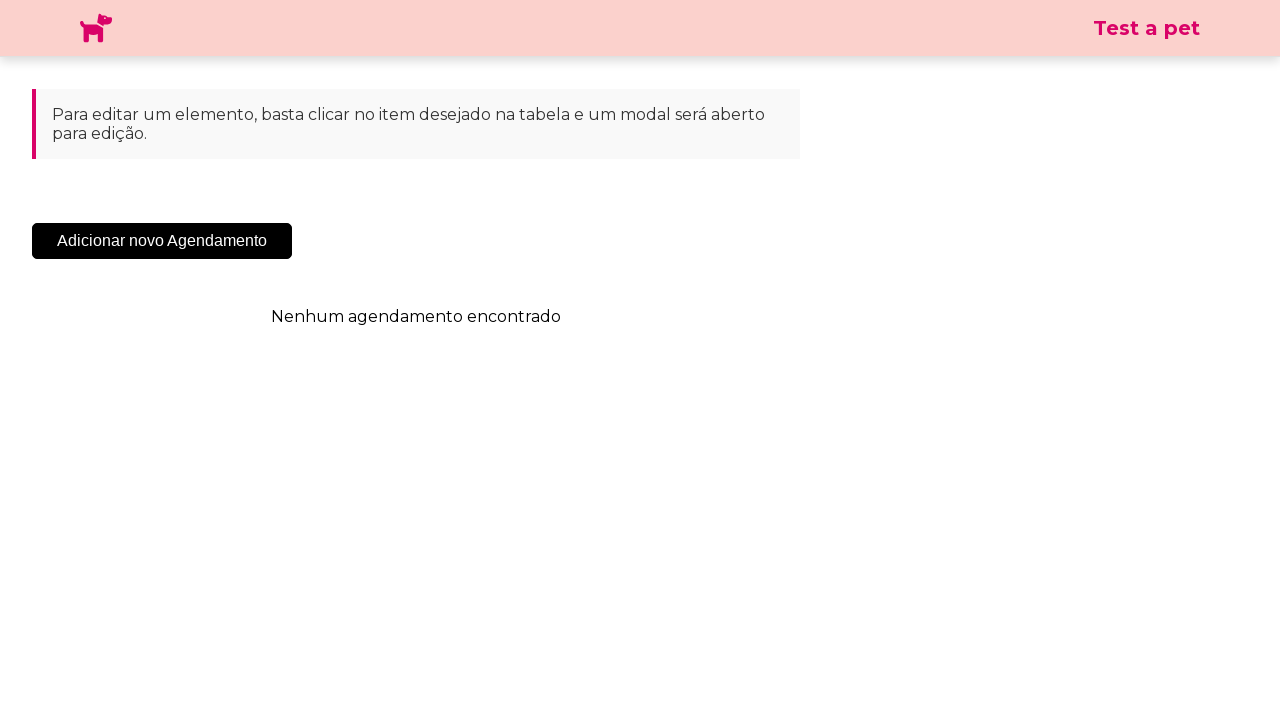

Clicked the 'Add New Appointment' button at (162, 241) on .sc-cHqXqK.kZzwzX
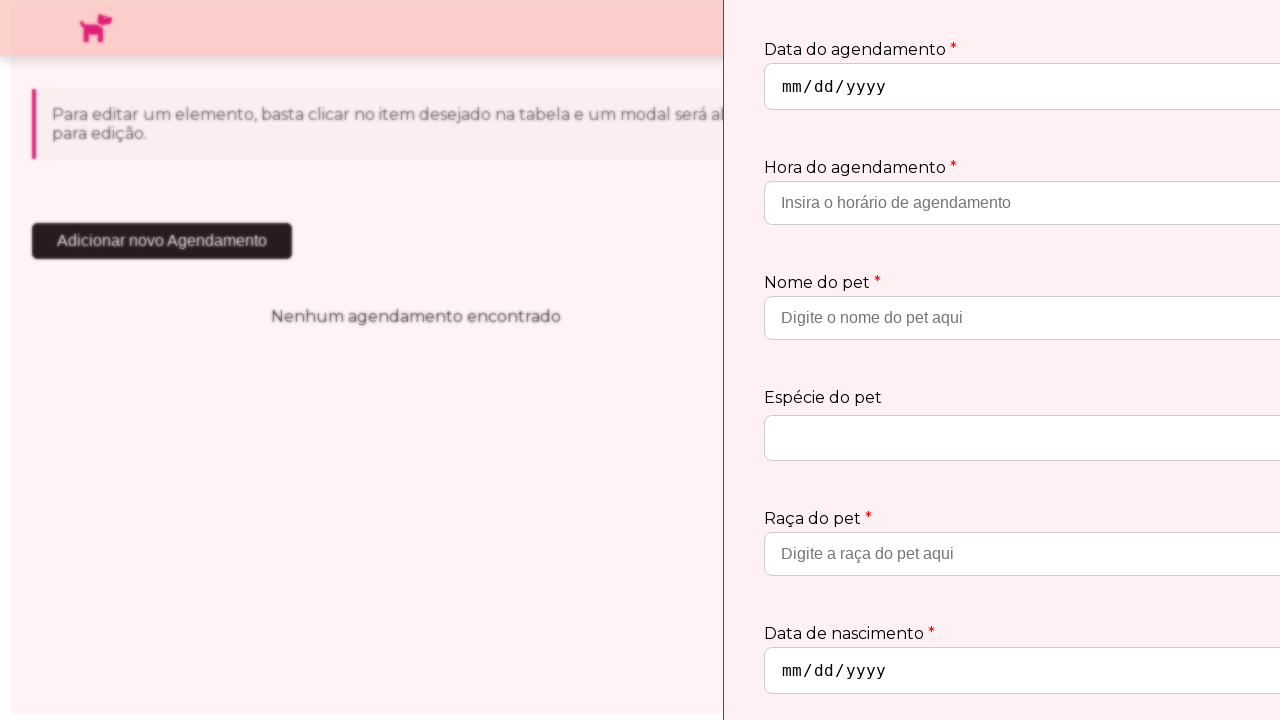

New appointment modal appeared
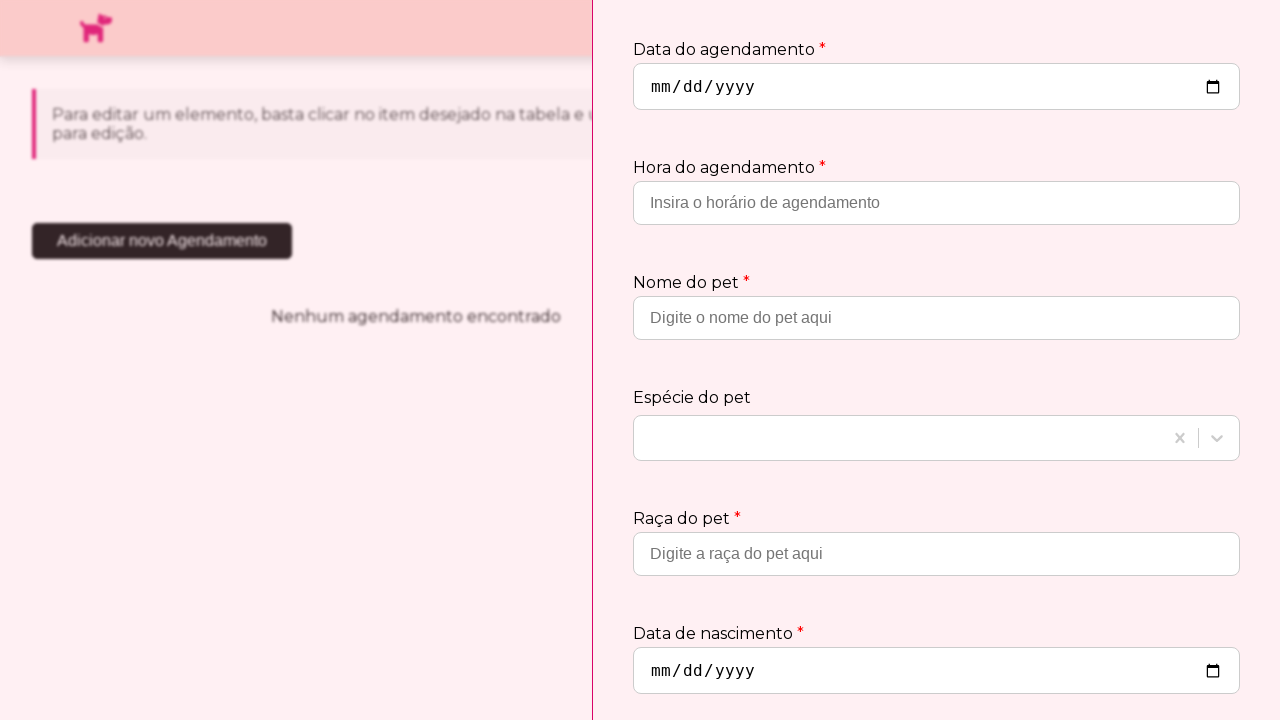

Filled pet name field with 'Buddy' on input[placeholder='Digite o nome do pet aqui']
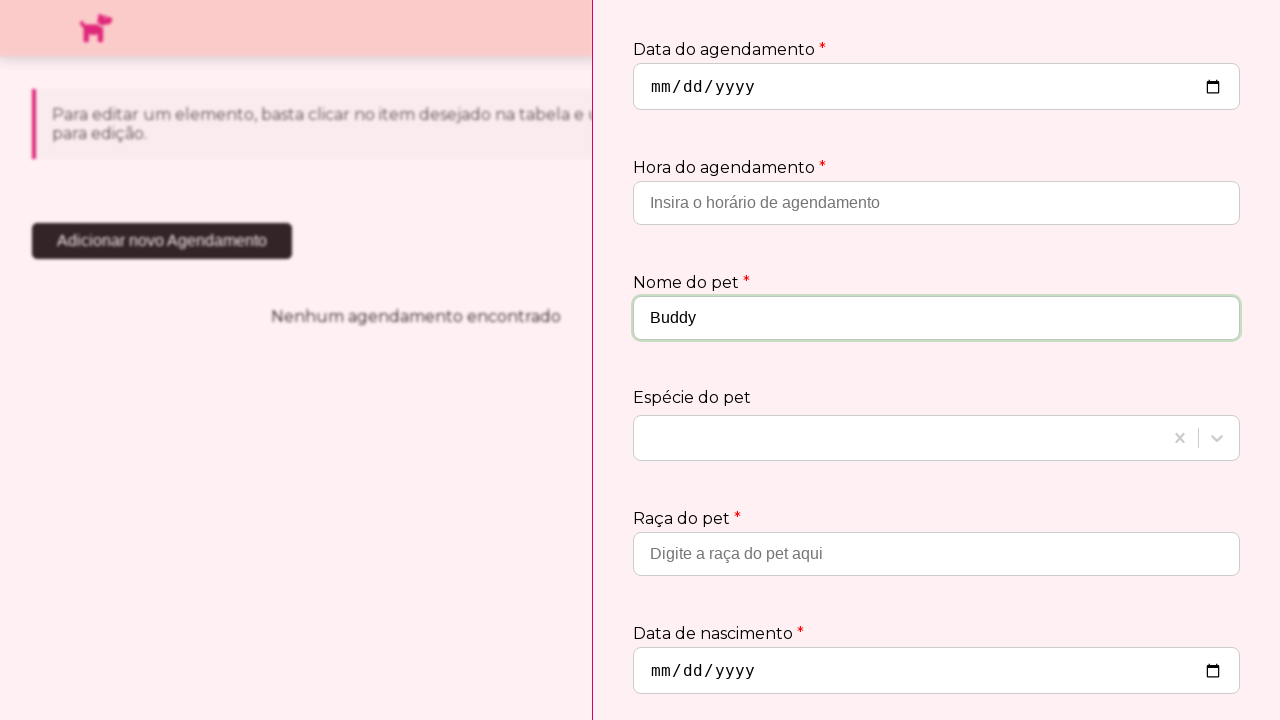

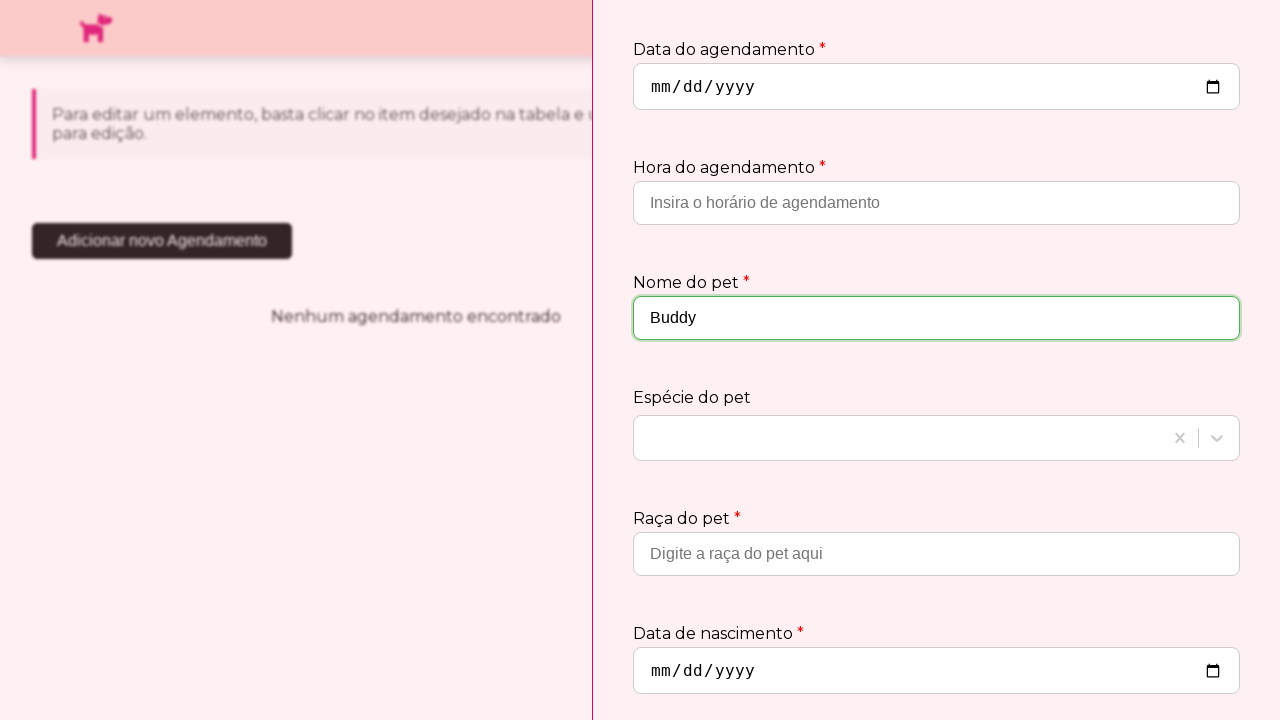